Tests mouse interaction functionality by clicking an element and performing a mouse back button action

Starting URL: https://awesomeqa.com/selenium/mouse_interaction.html

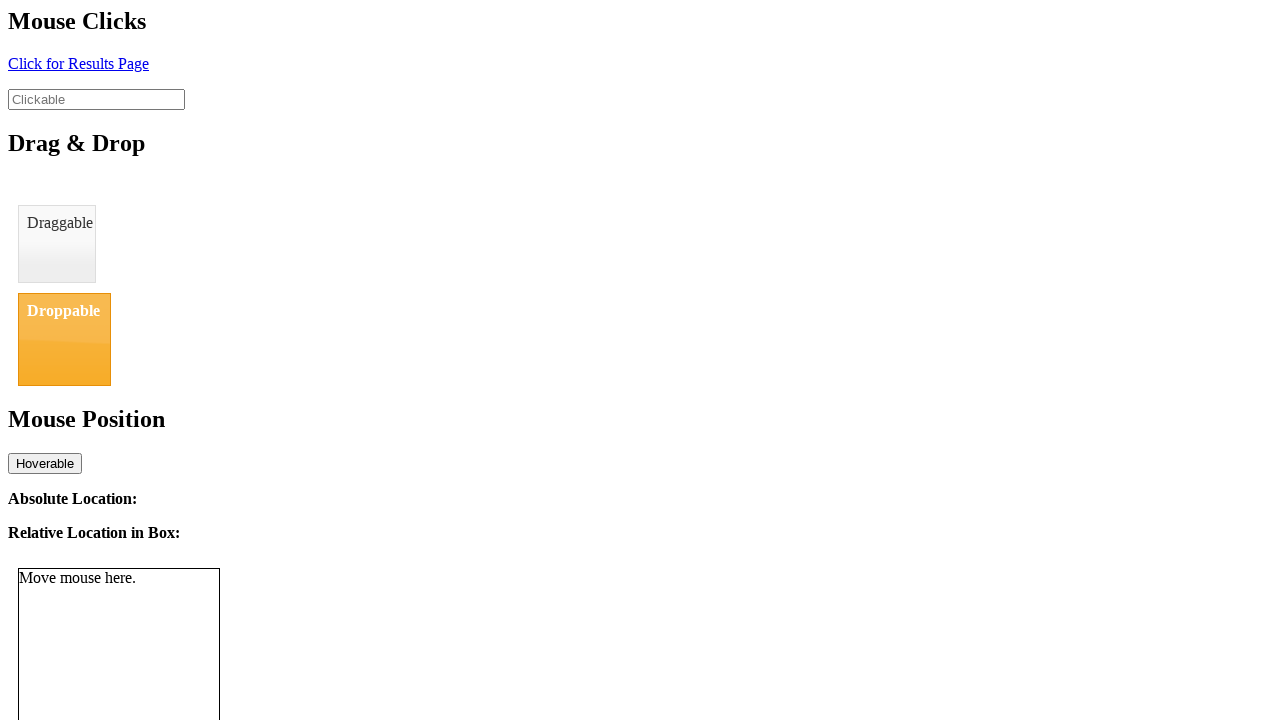

Clicked element with ID 'click' at (78, 63) on #click
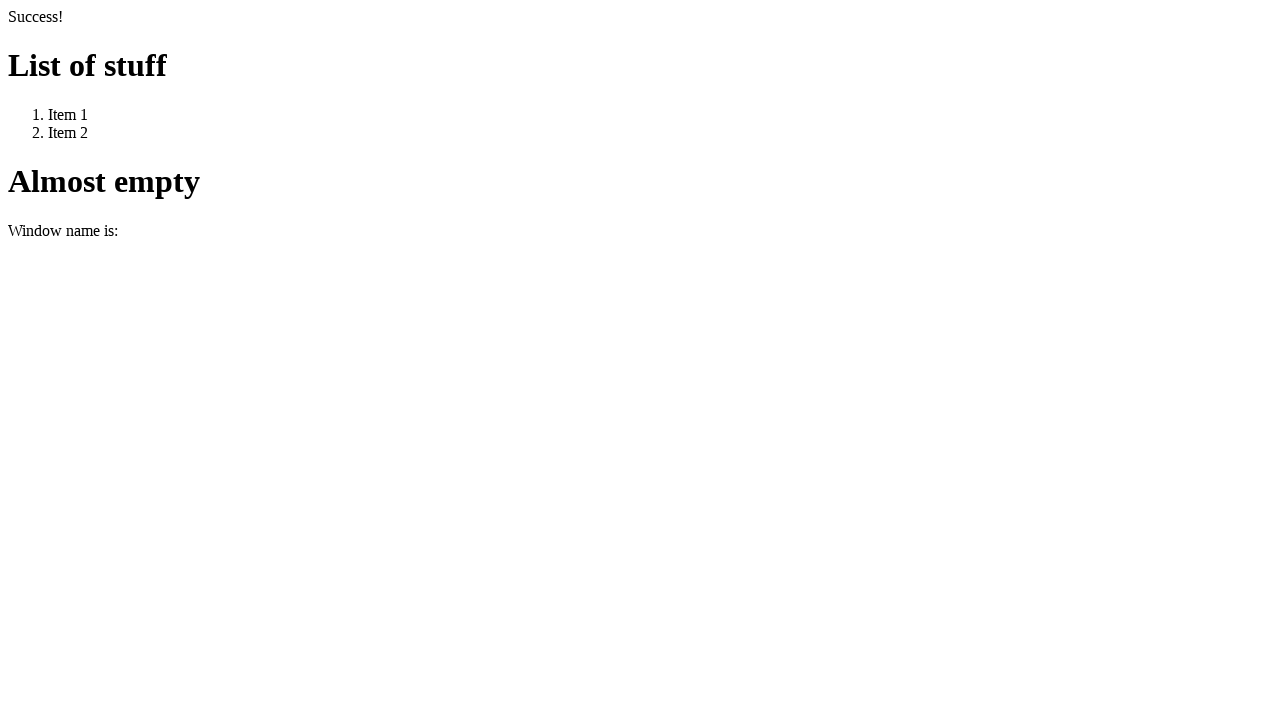

Navigated back using browser back button
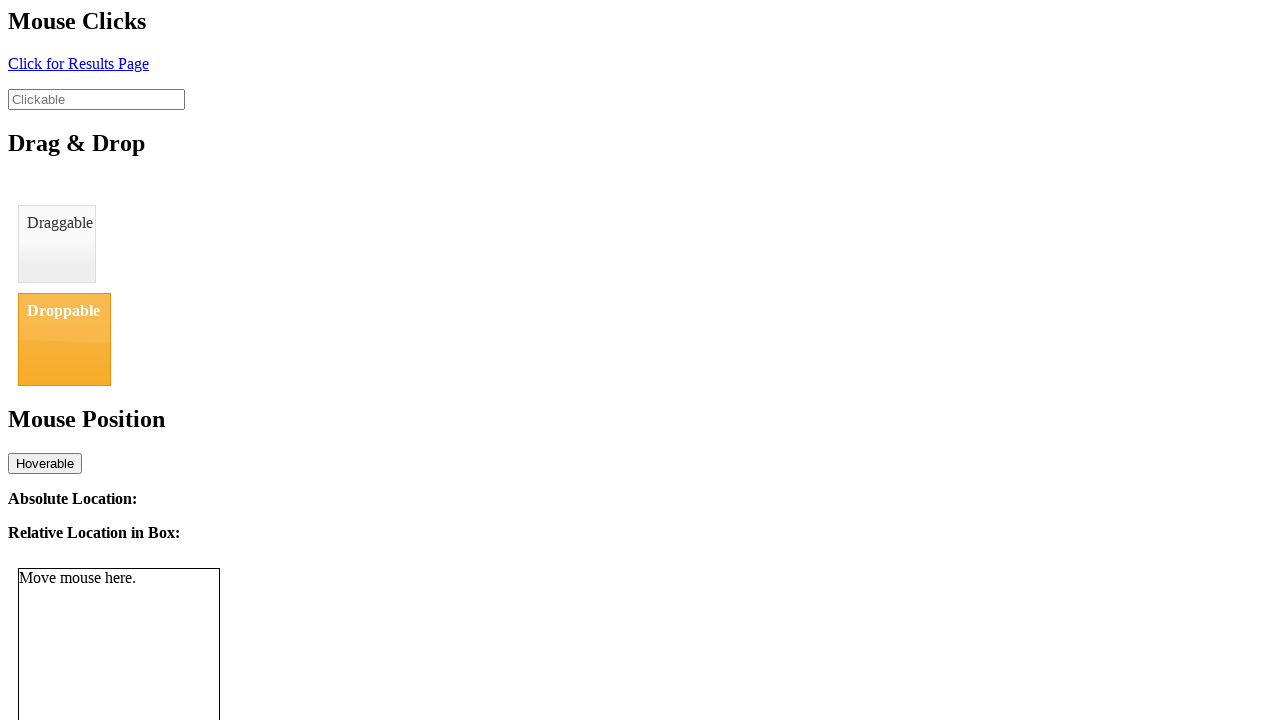

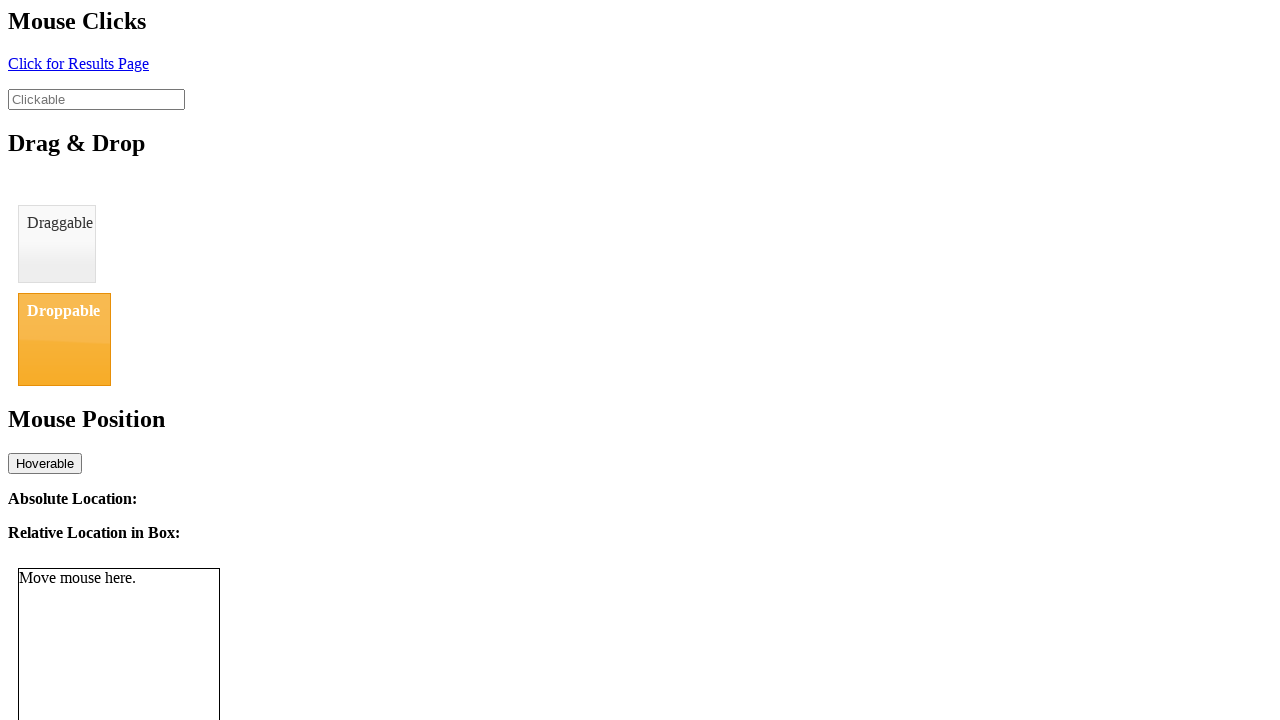